Tests checkbox functionality by verifying initial states, clicking checkboxes to toggle them, and asserting the expected selected/unselected states after each interaction.

Starting URL: http://the-internet.herokuapp.com/checkboxes

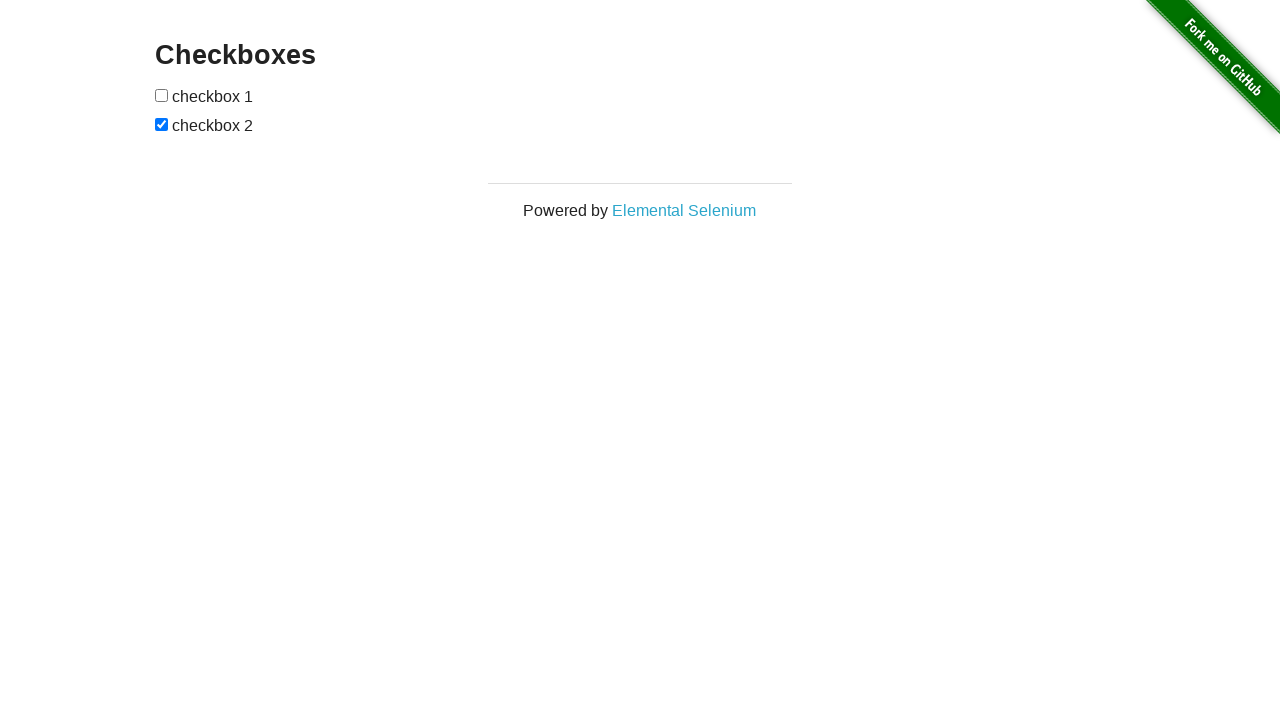

Located all checkbox input elements on the page
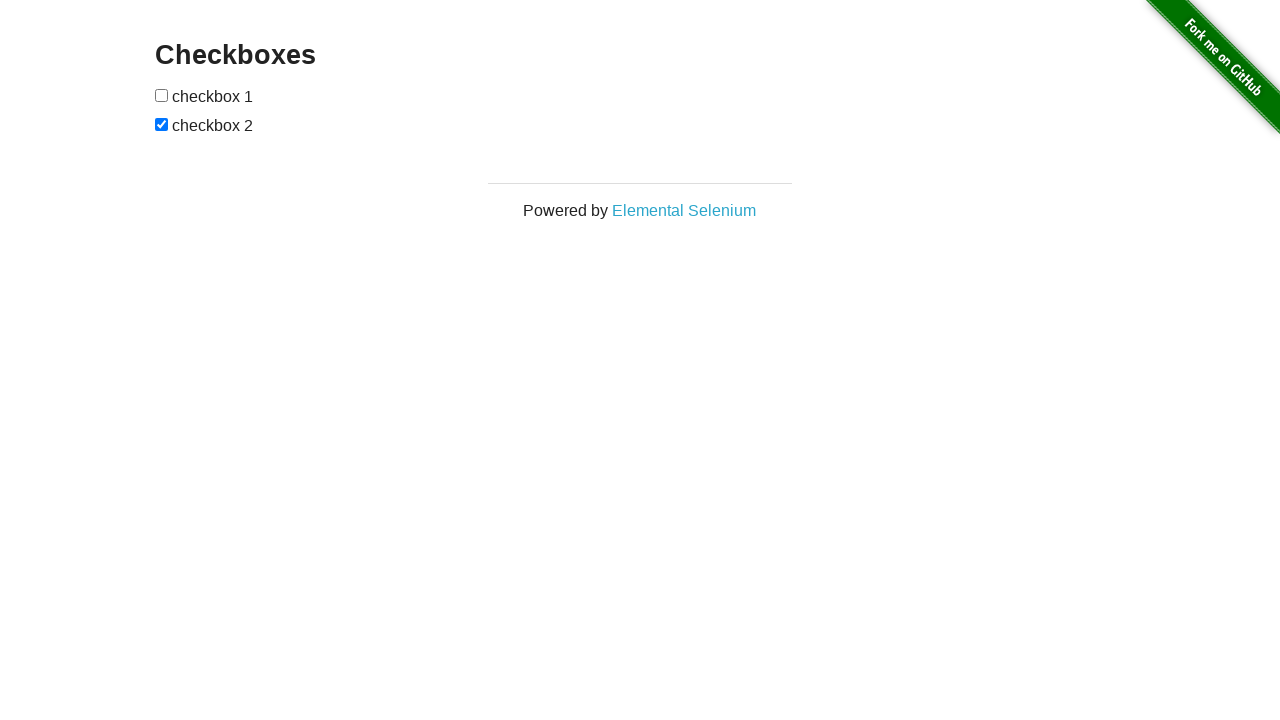

Verified first checkbox is unchecked initially
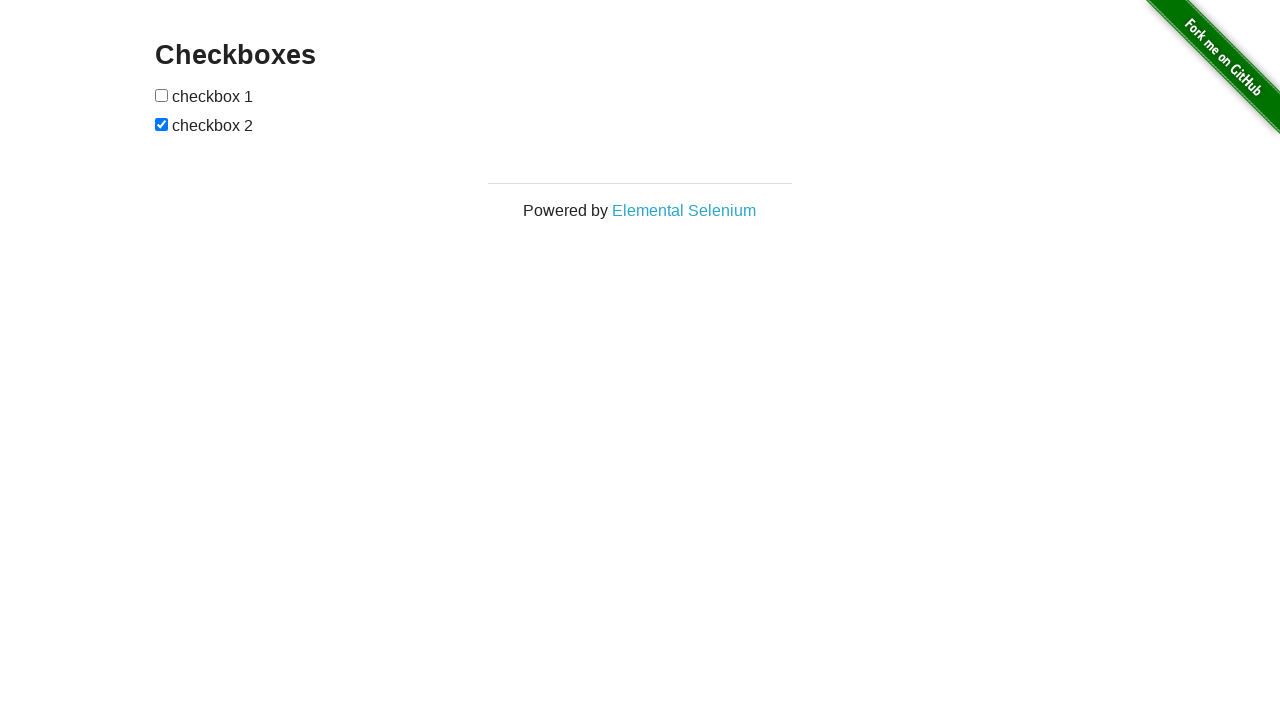

Clicked first checkbox to select it at (162, 95) on input[type='checkbox'] >> nth=0
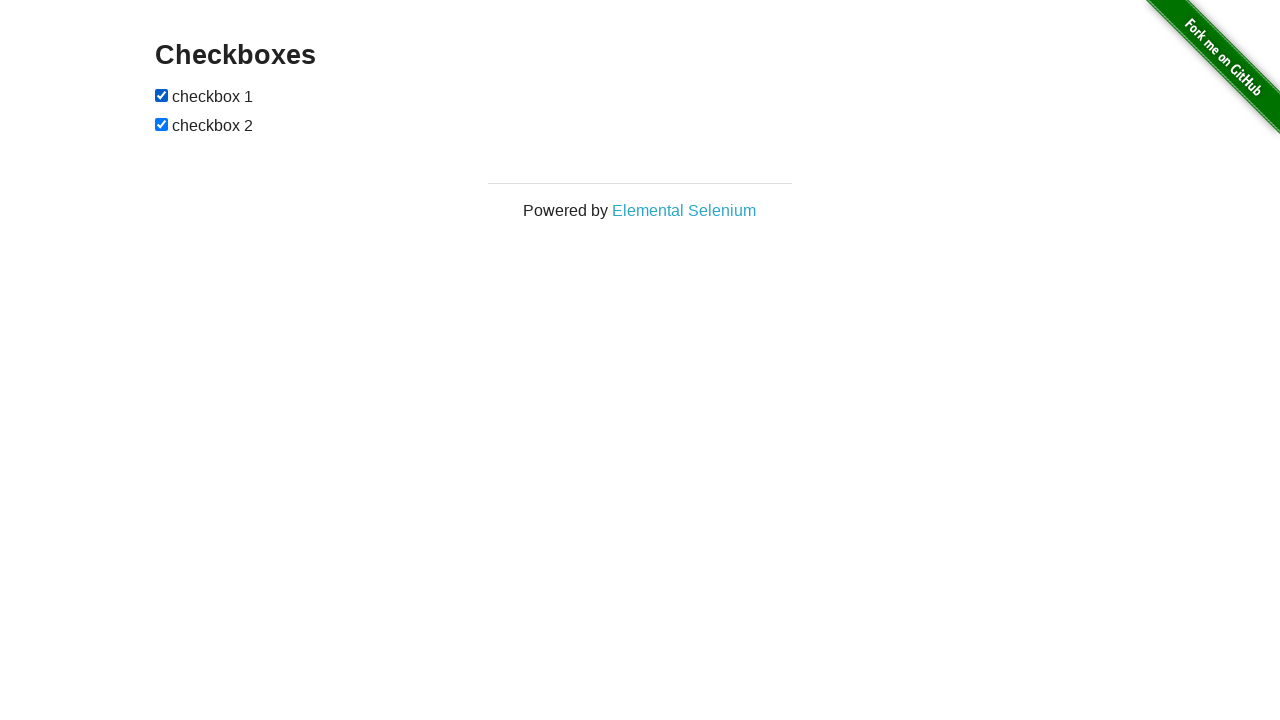

Verified first checkbox is now checked after clicking
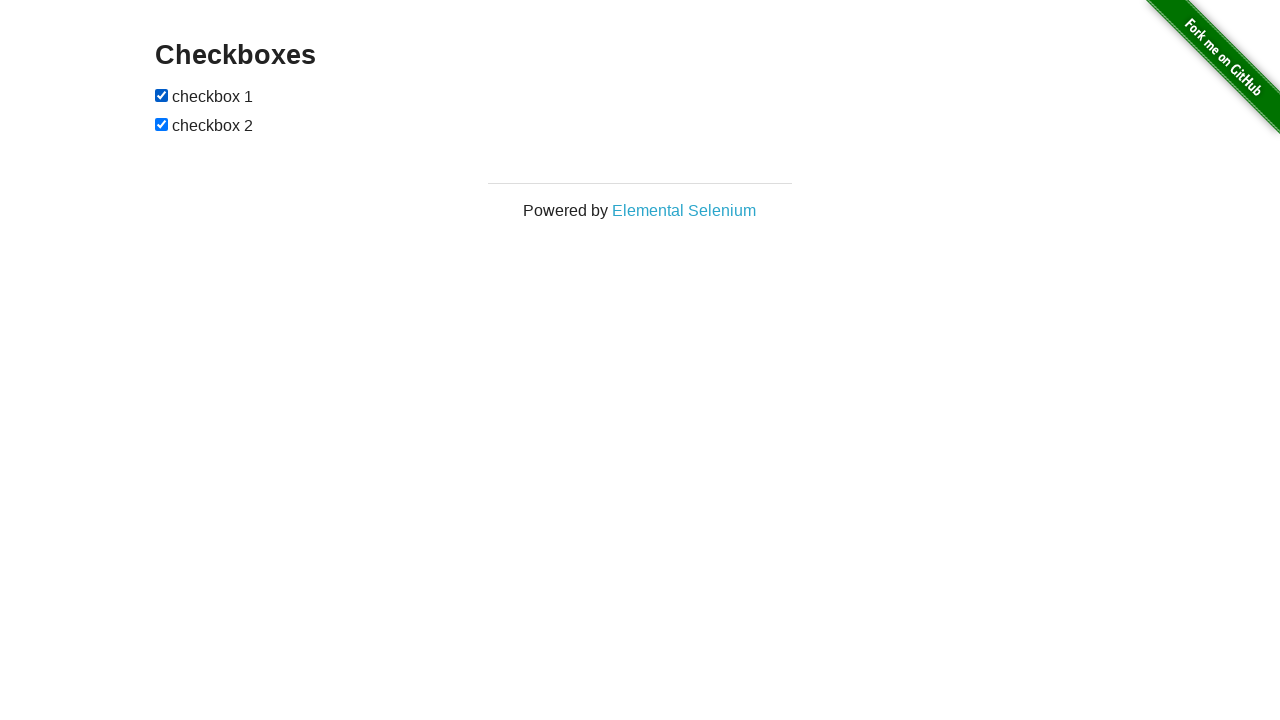

Verified second checkbox is checked initially
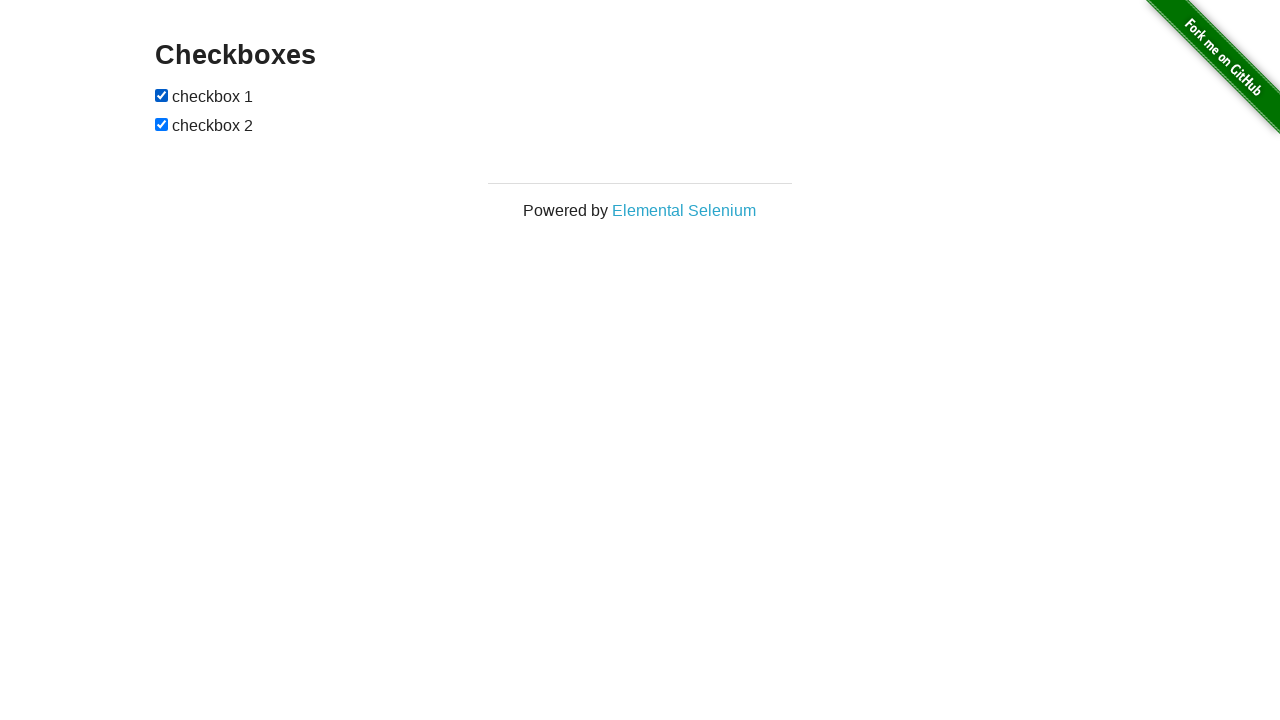

Clicked second checkbox to deselect it at (162, 124) on input[type='checkbox'] >> nth=1
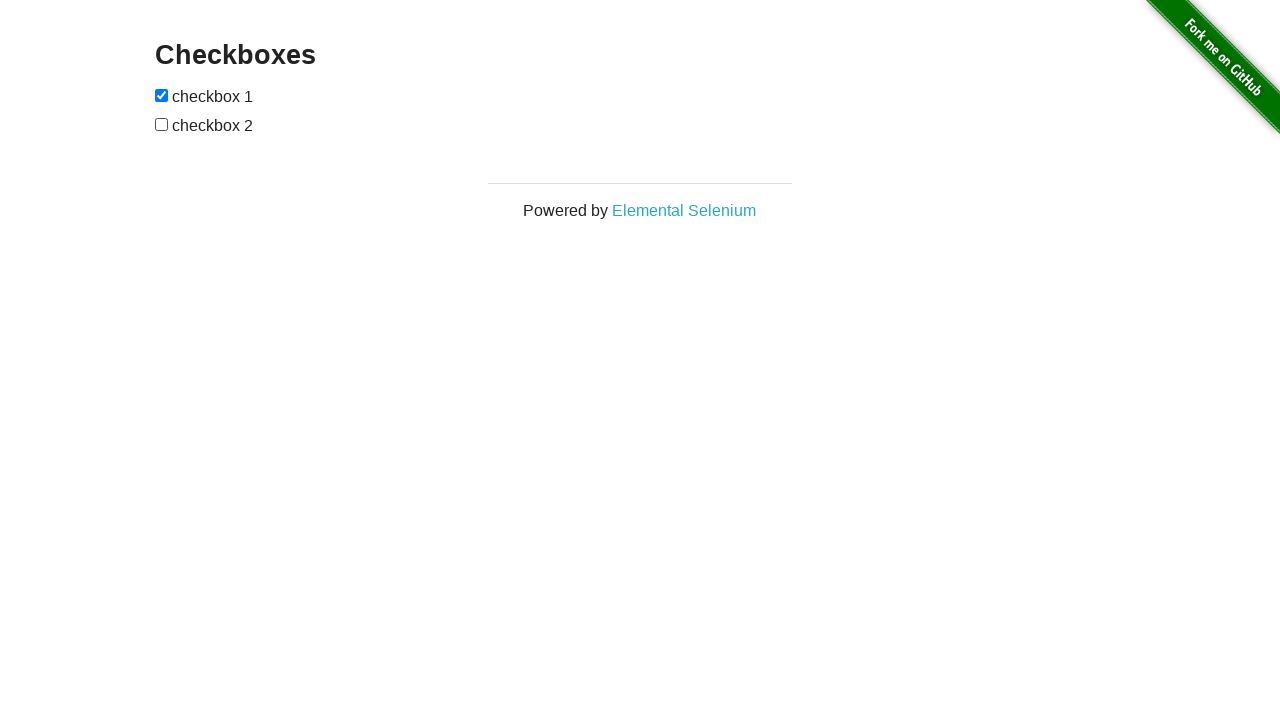

Verified second checkbox is now unchecked after clicking
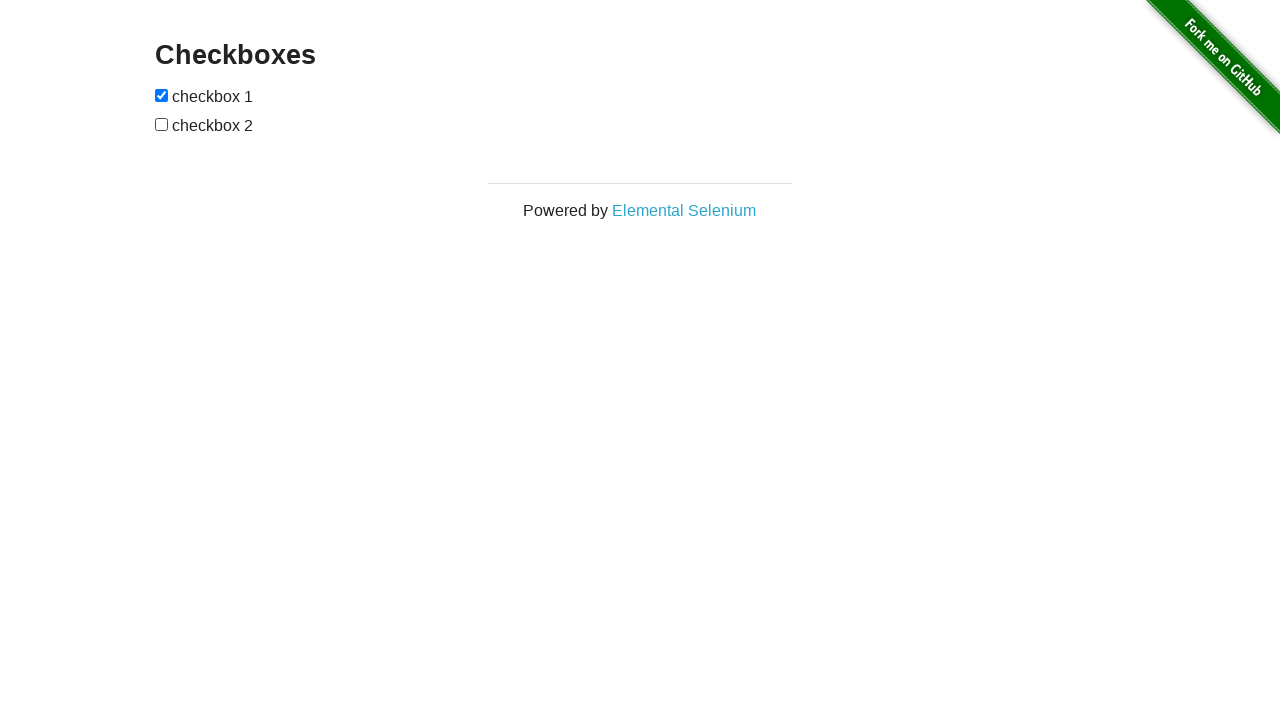

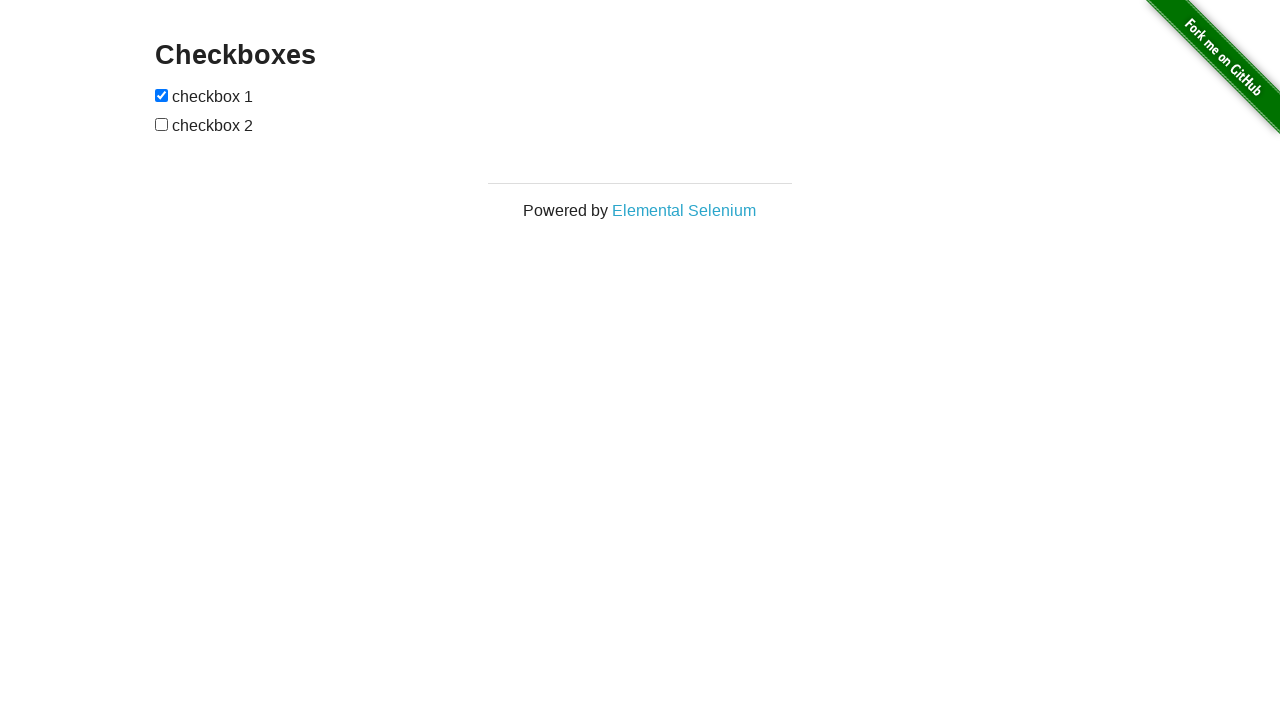